Tests JavaScript alert handling by clicking a button that triggers an alert and accepting it

Starting URL: https://the-internet.herokuapp.com/javascript_alerts

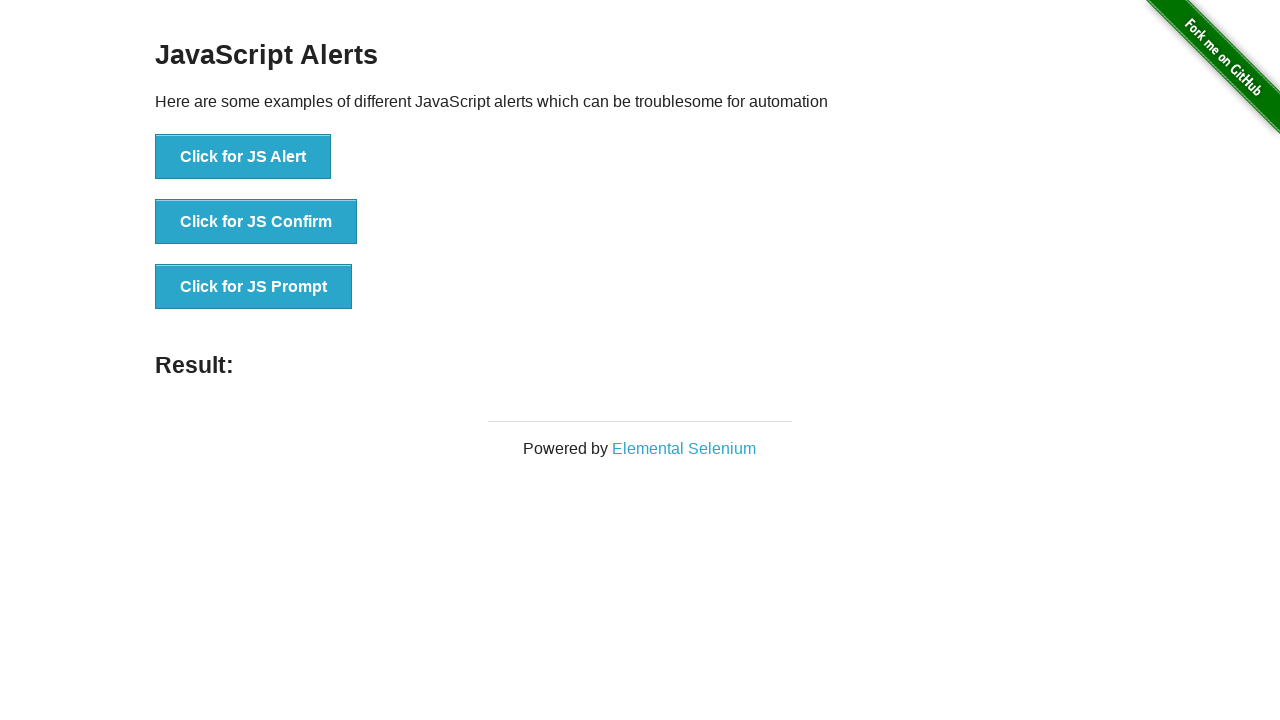

Set up dialog handler to automatically accept alerts
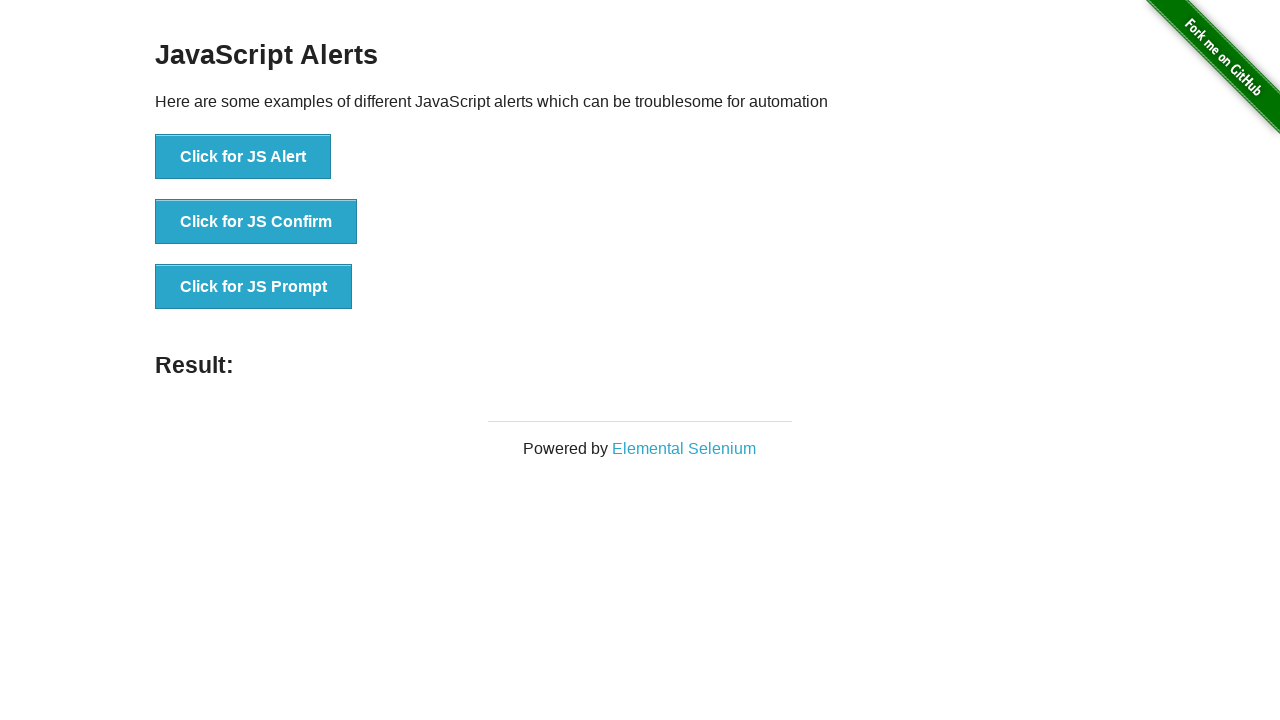

Clicked button to trigger JavaScript alert at (243, 157) on xpath=//button[text()='Click for JS Alert']
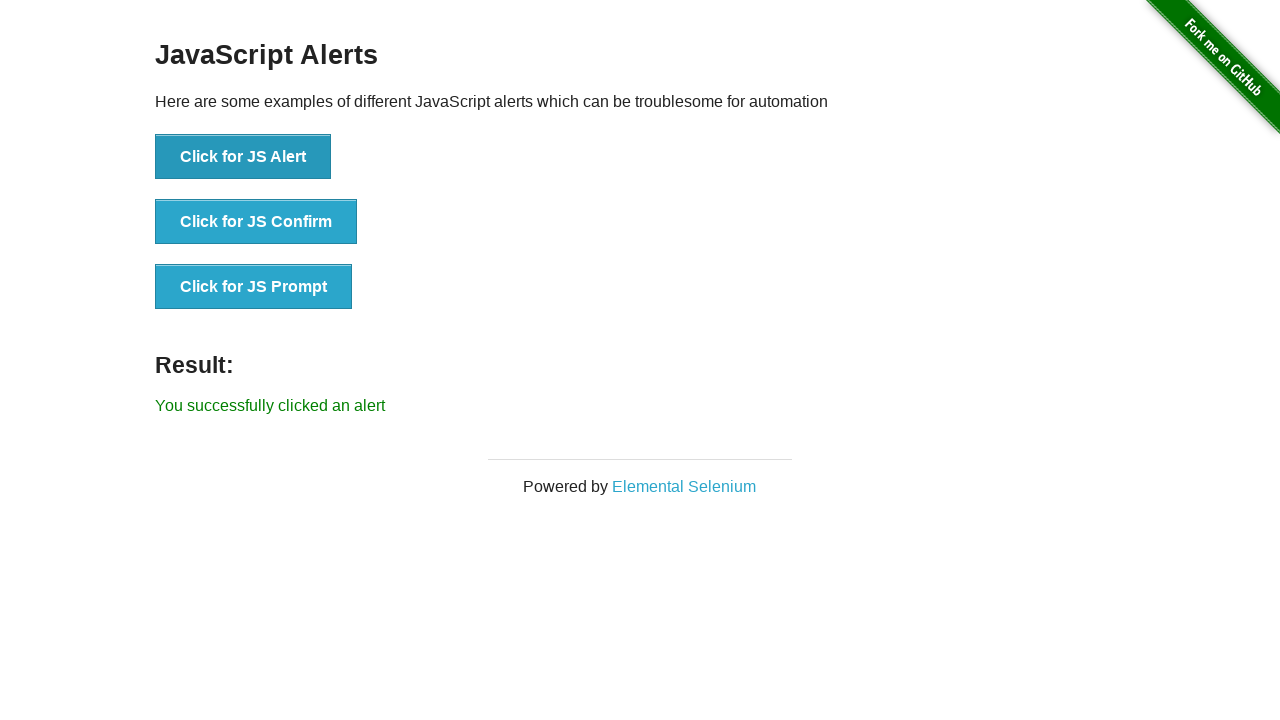

Waited for alert dialog handling to complete
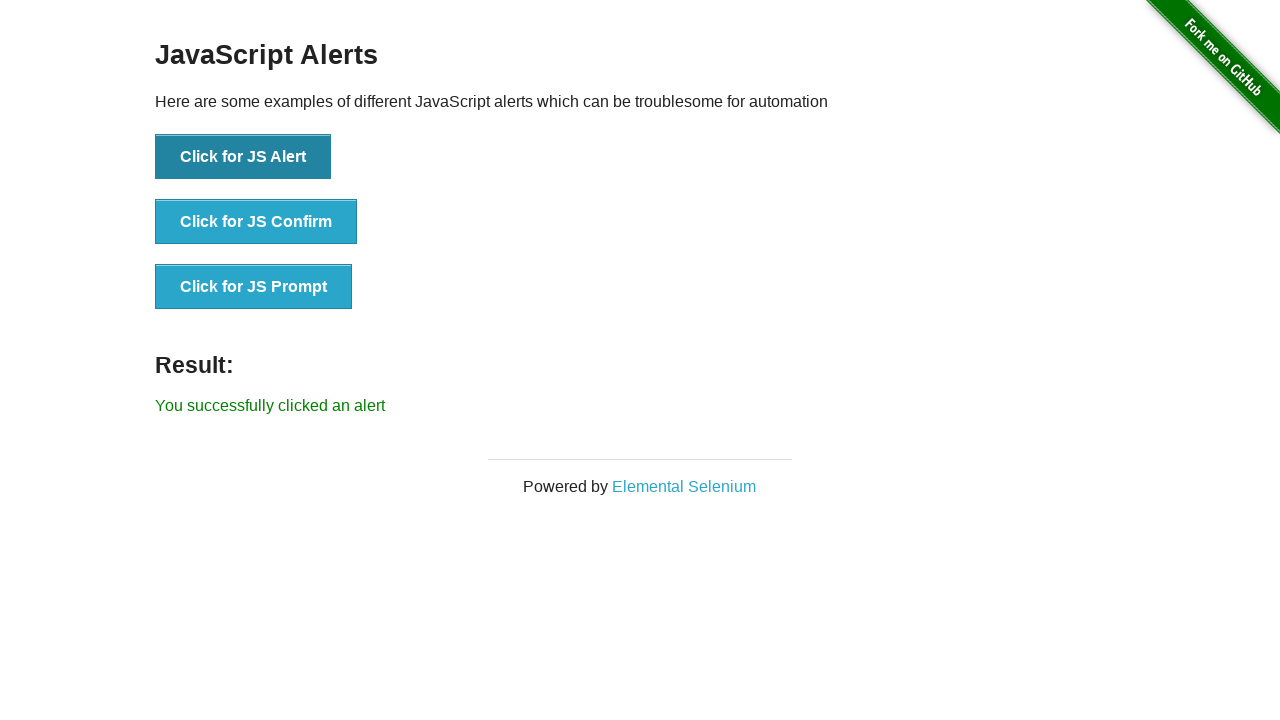

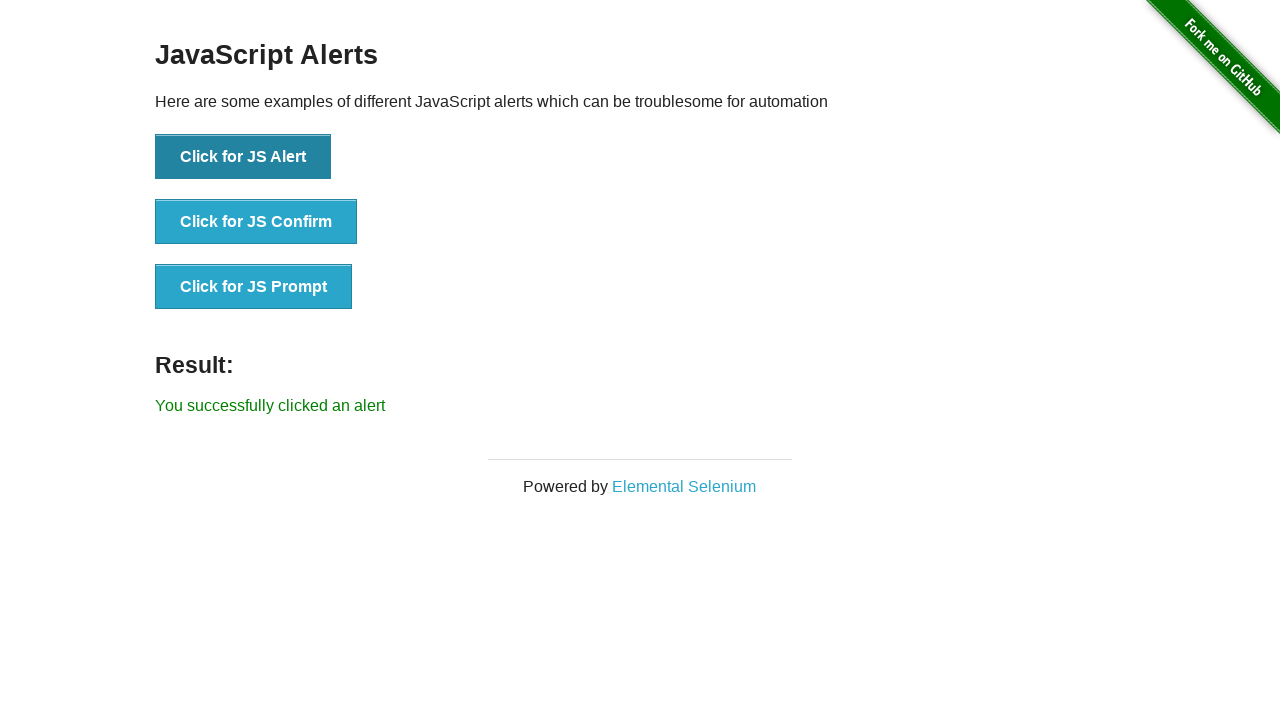